Tests Python.org search functionality by entering "pycon" in the search field and submitting the search

Starting URL: http://www.python.org

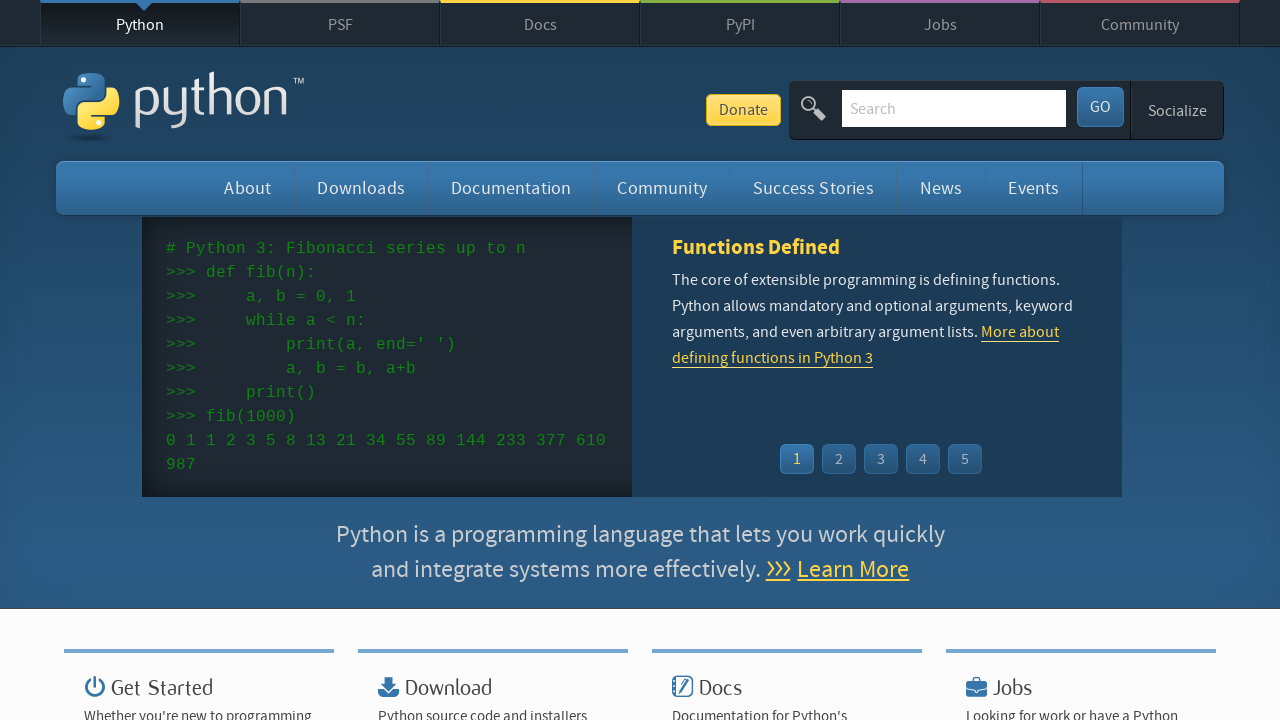

Located and cleared search input field on input[name='q']
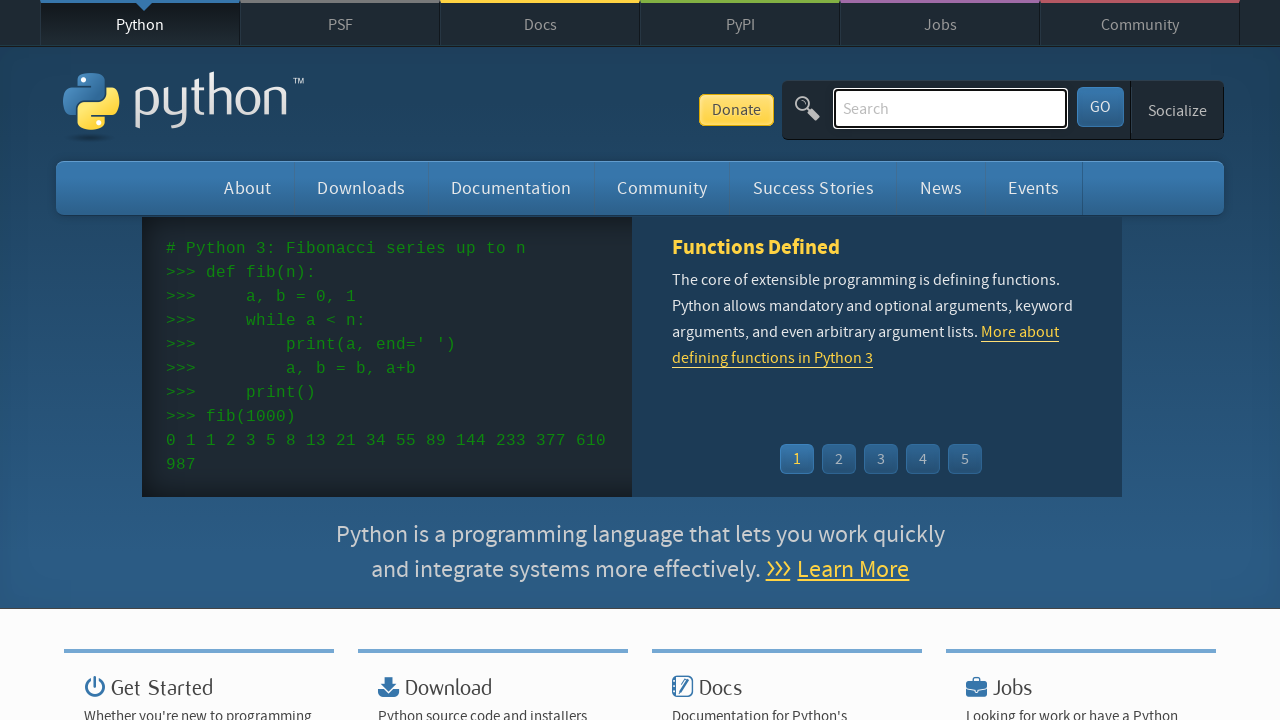

Filled search field with 'pycon' on input[name='q']
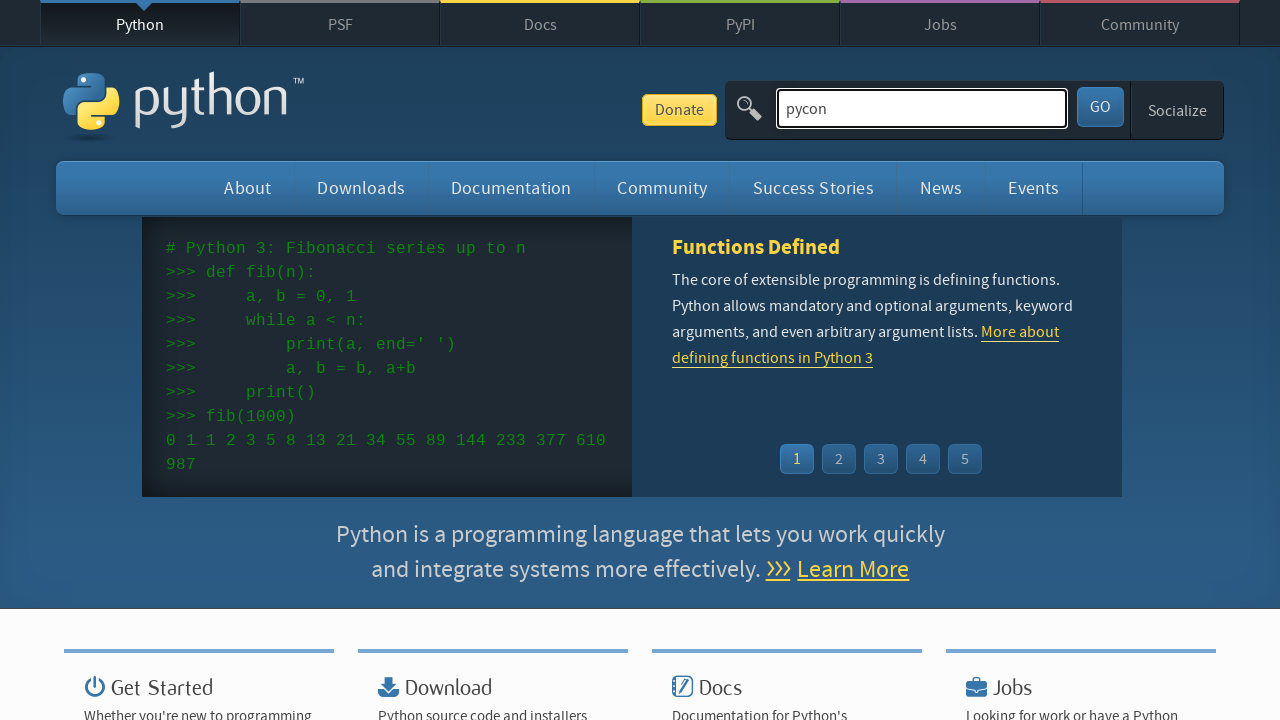

Submitted search by pressing Enter on input[name='q']
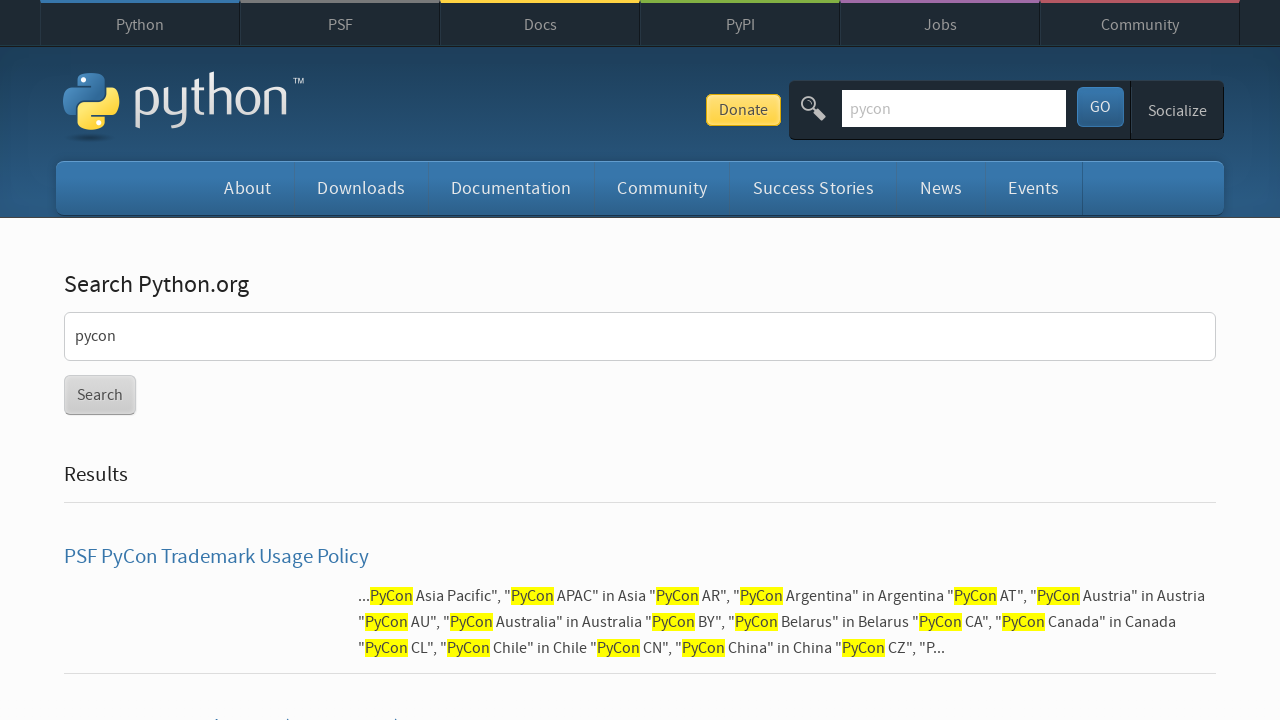

Search results page loaded (networkidle)
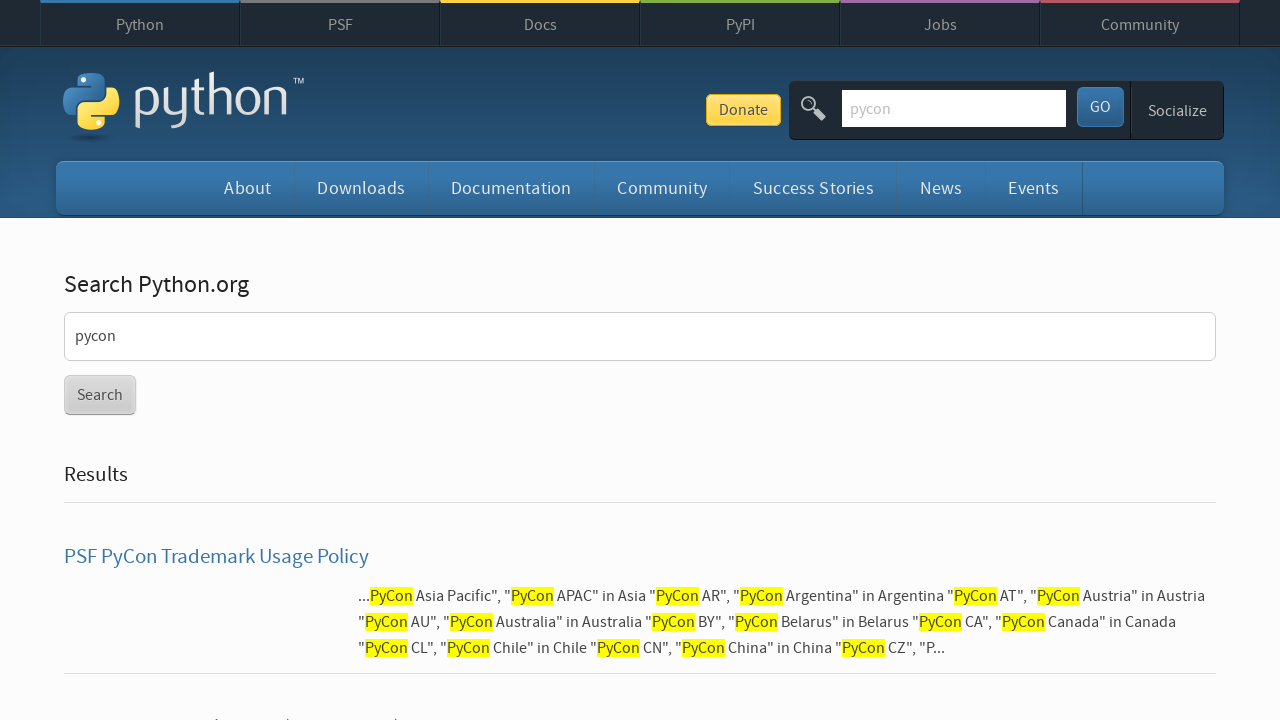

Verified search returned results (no 'No results found' message)
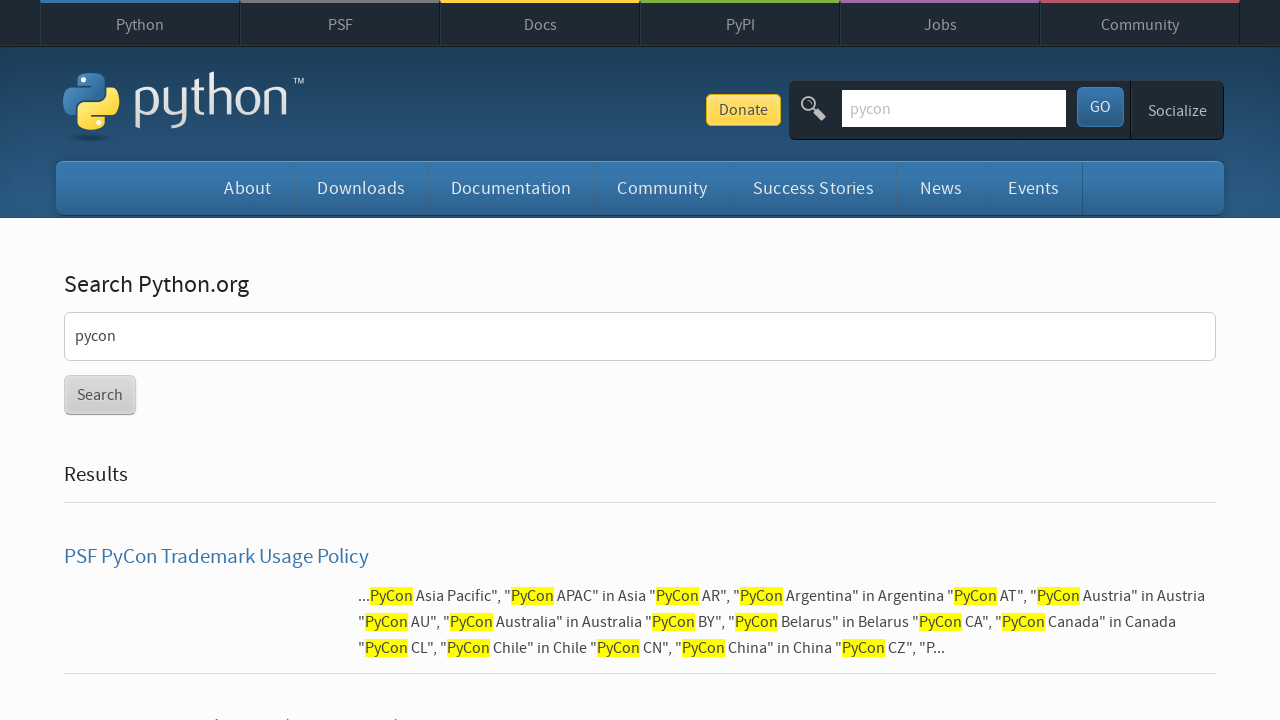

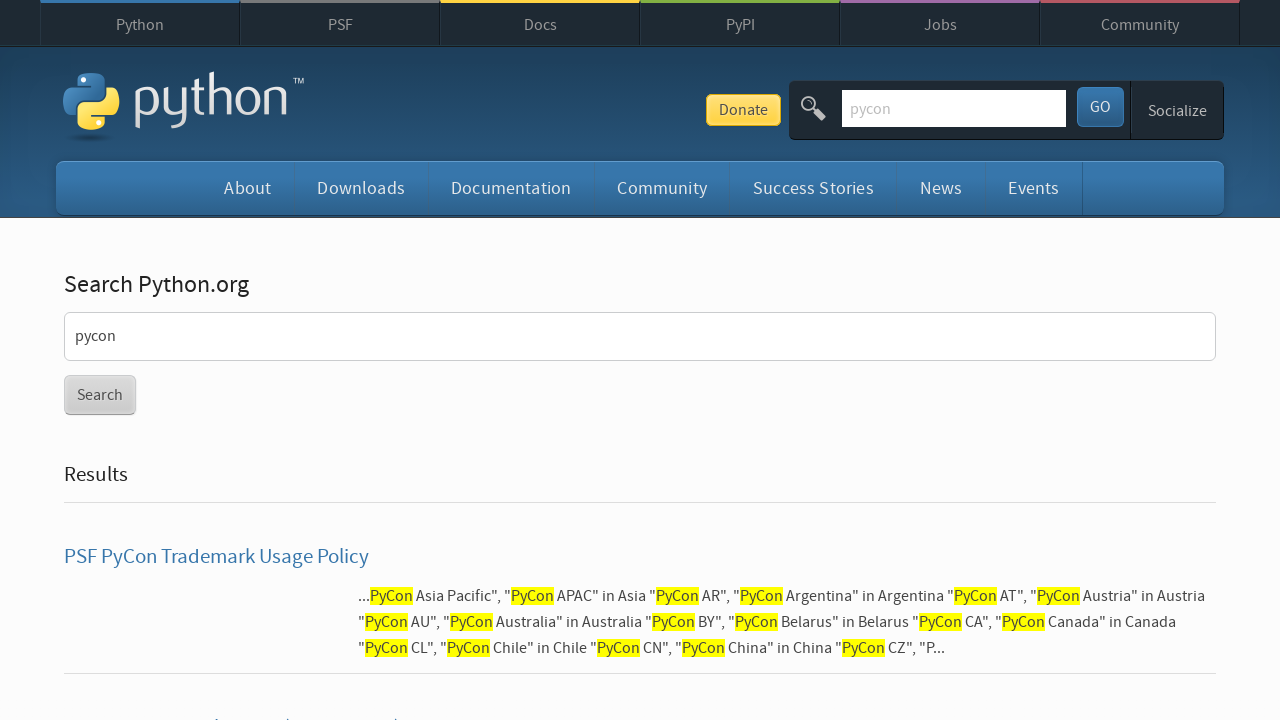